Tests keyboard events by typing a text string and pressing Enter on a keyboard events demo page, then verifies the resulting message is displayed.

Starting URL: https://training-support.net/webelements/keyboard-events

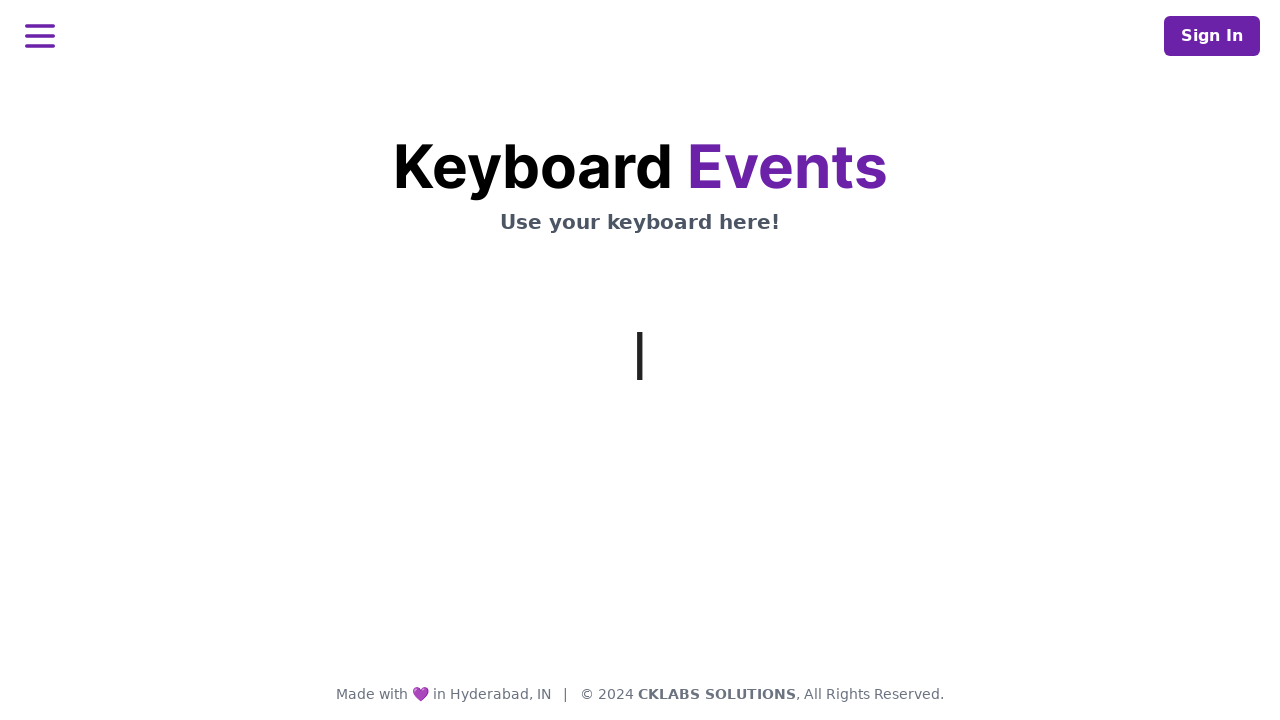

Typed 'This is coming from Selenium' using keyboard
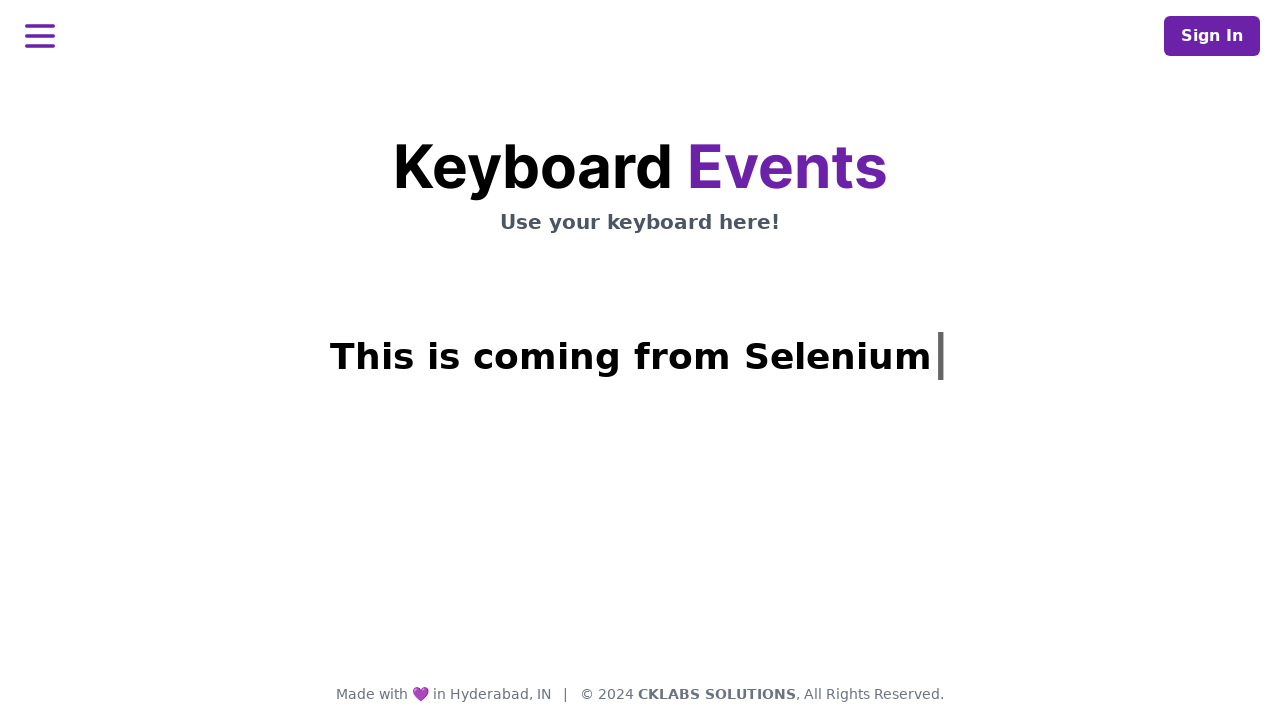

Pressed Enter key
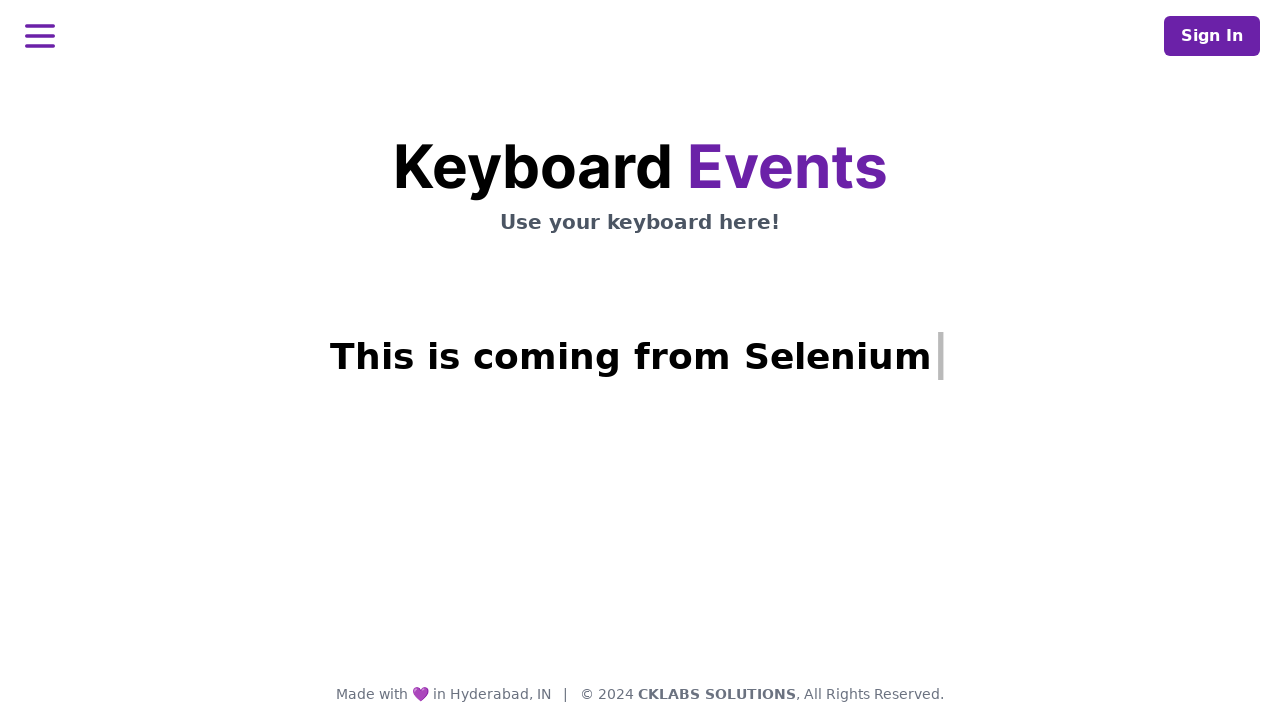

Result message h1 element loaded and displayed
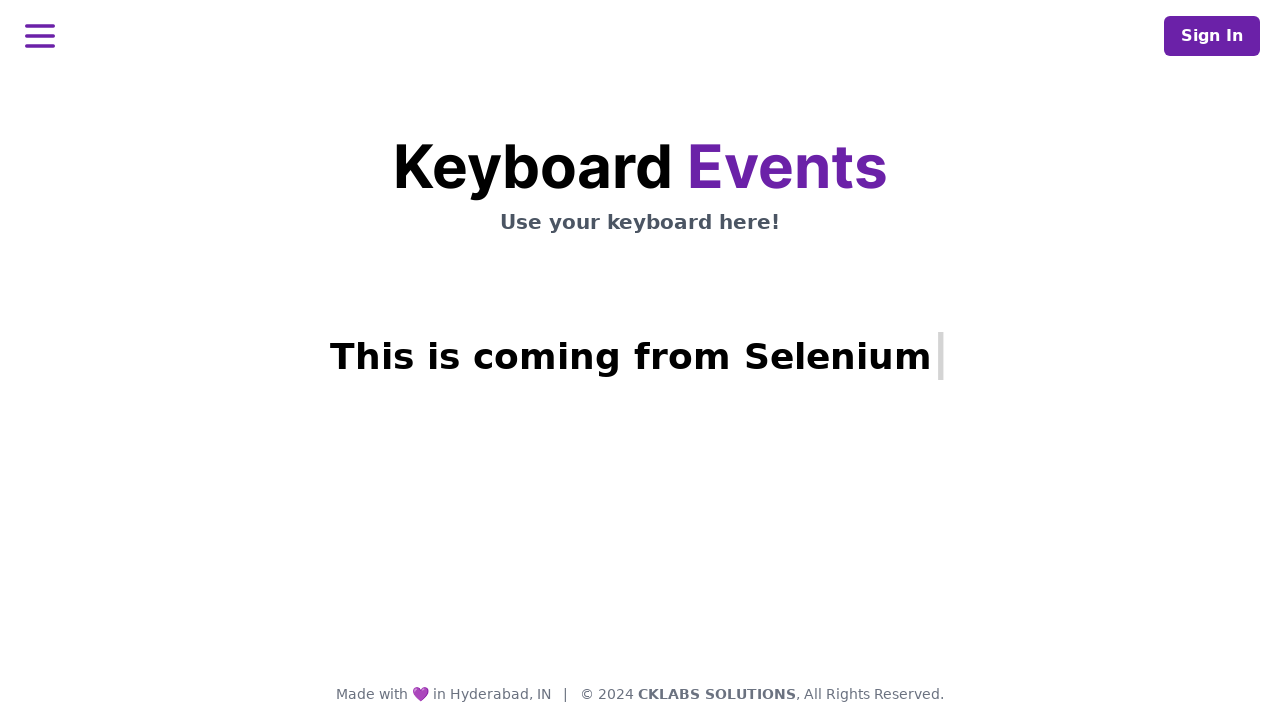

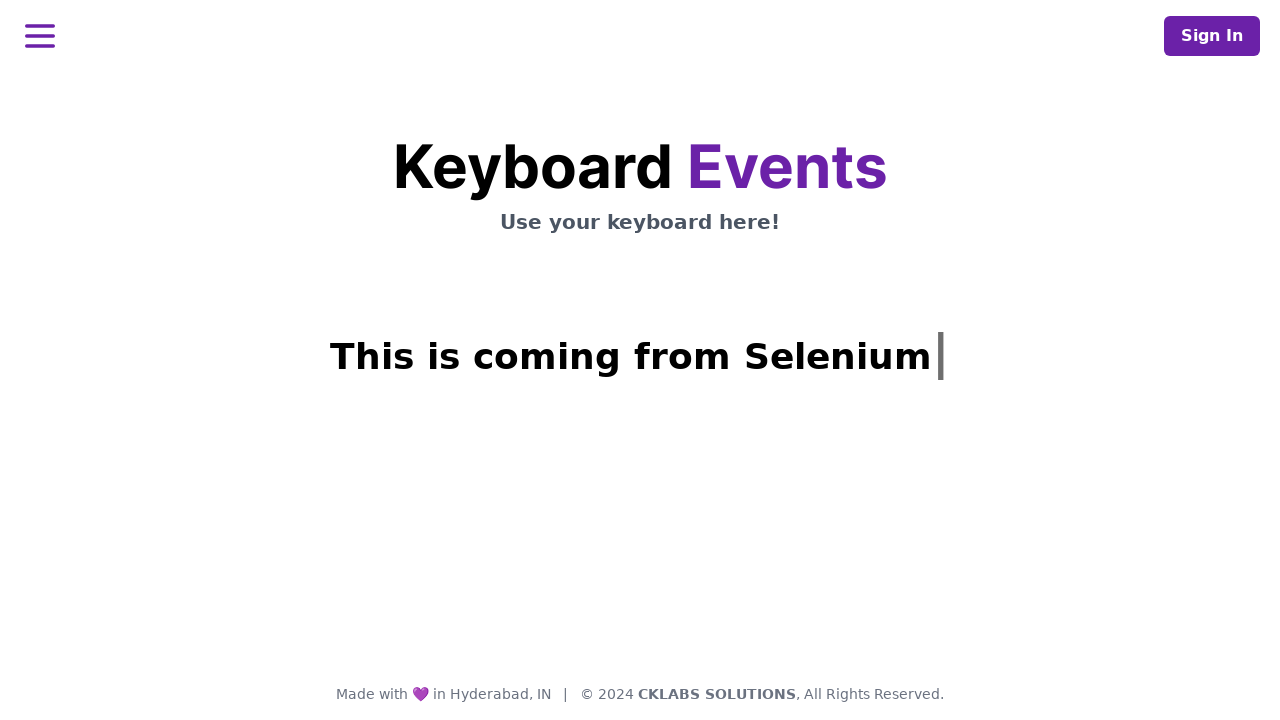